Selects multiple items from a multi-select dropdown list

Starting URL: https://dgotlieb.github.io/Actions

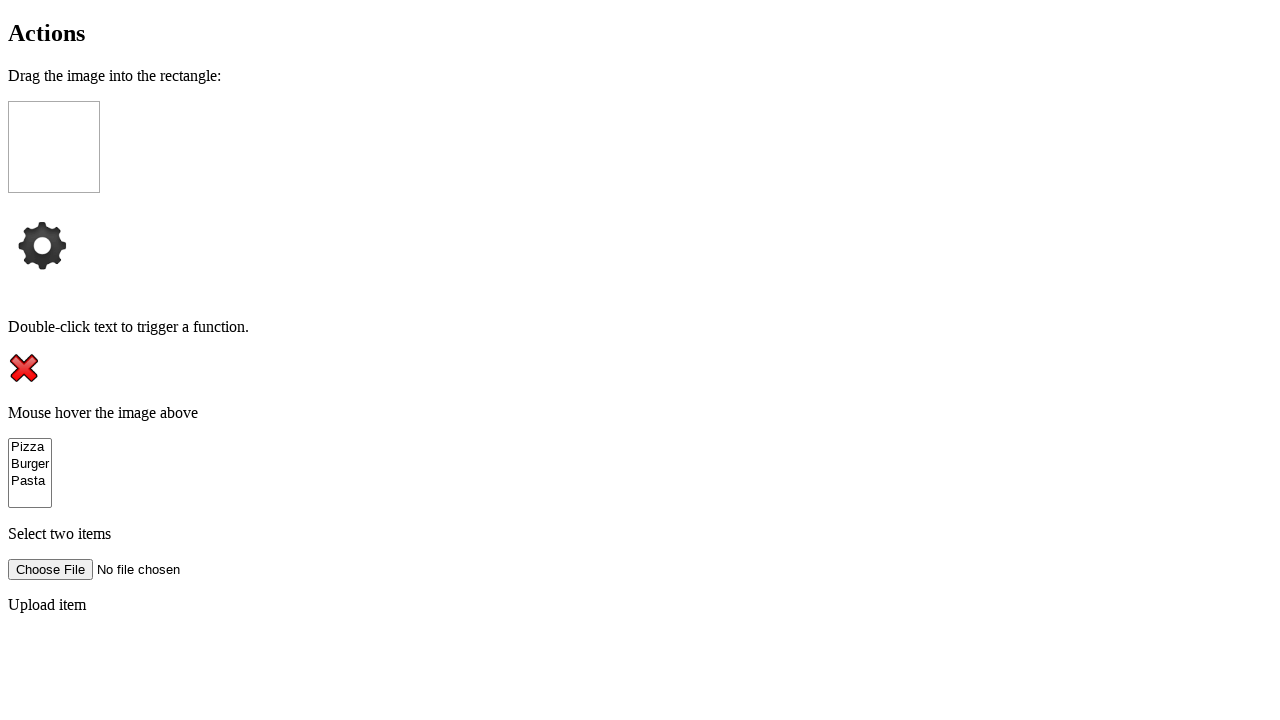

Located the multi-select dropdown element
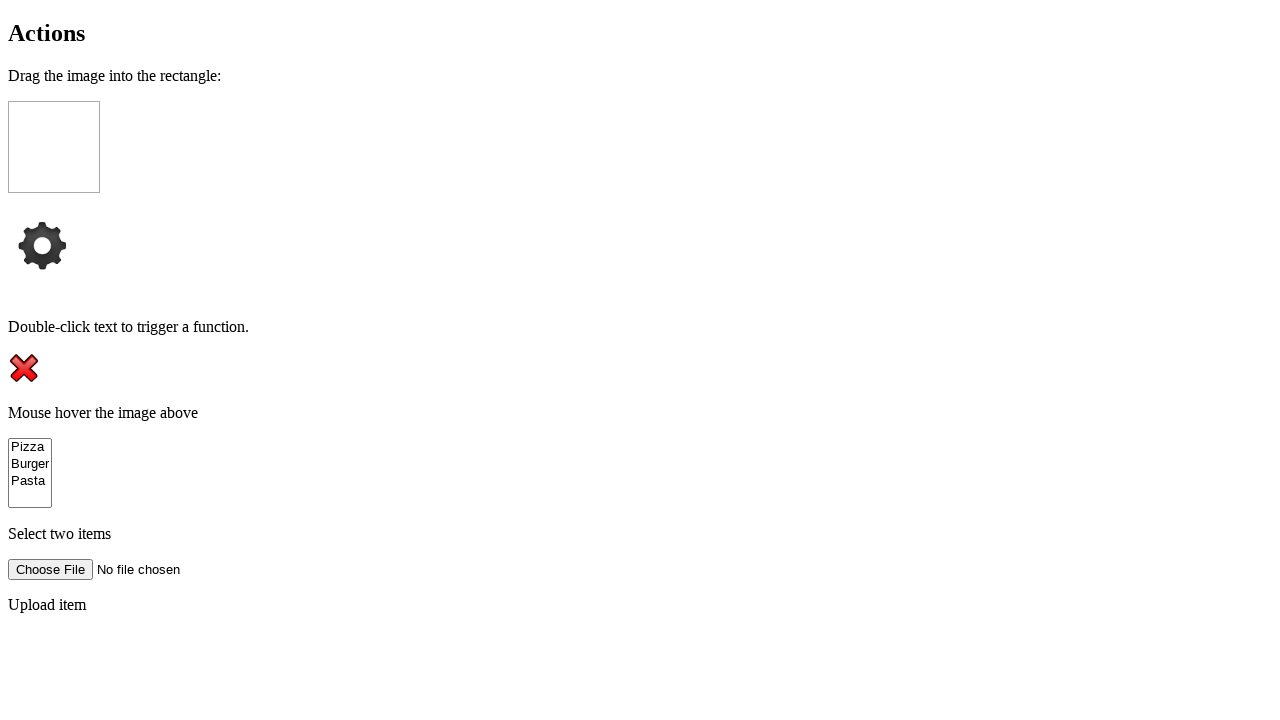

Pressed down Control key to enable multi-select mode
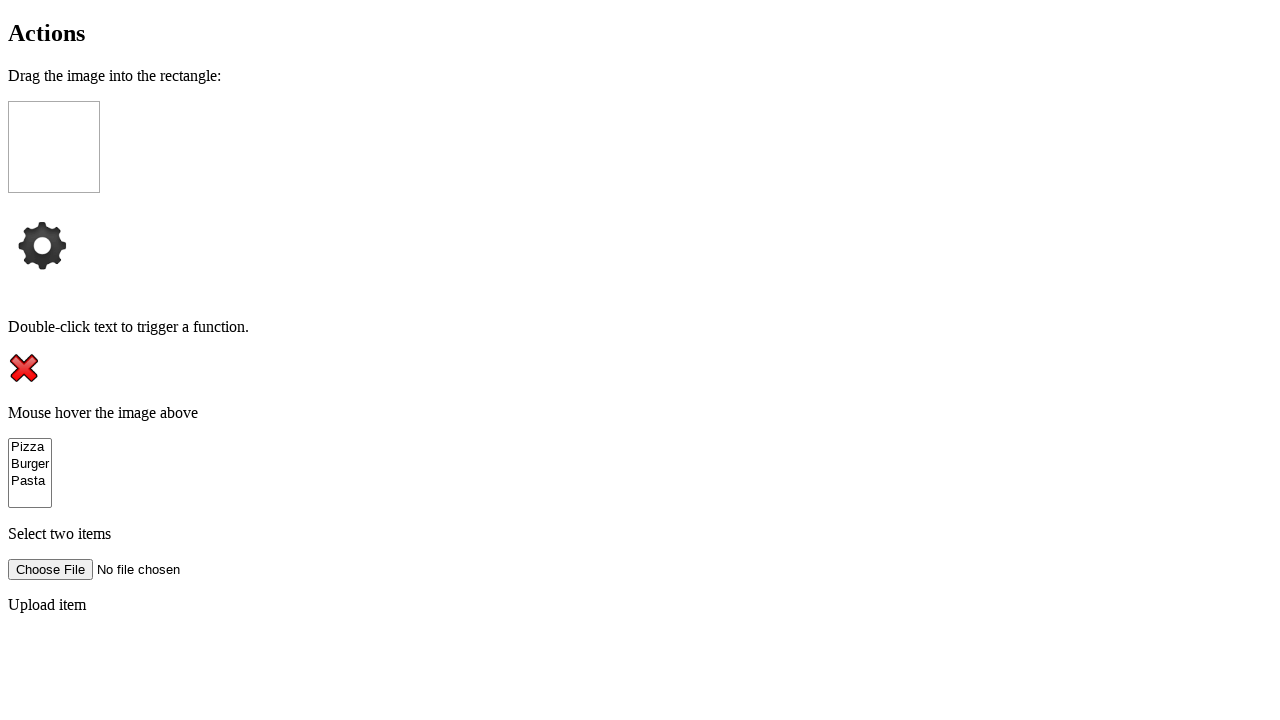

Selected first option from dropdown at (30, 447) on xpath=/html/body/form[1]/select >> option >> nth=0
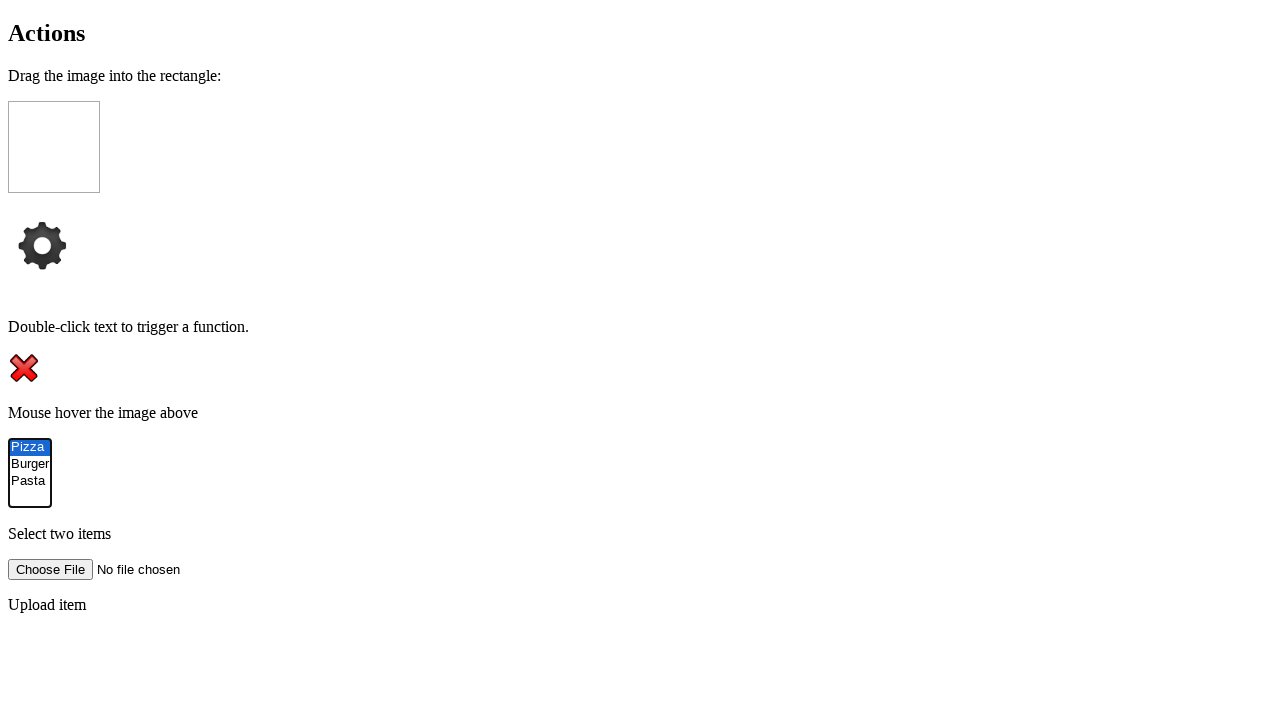

Selected third option from dropdown at (30, 481) on xpath=/html/body/form[1]/select >> option >> nth=2
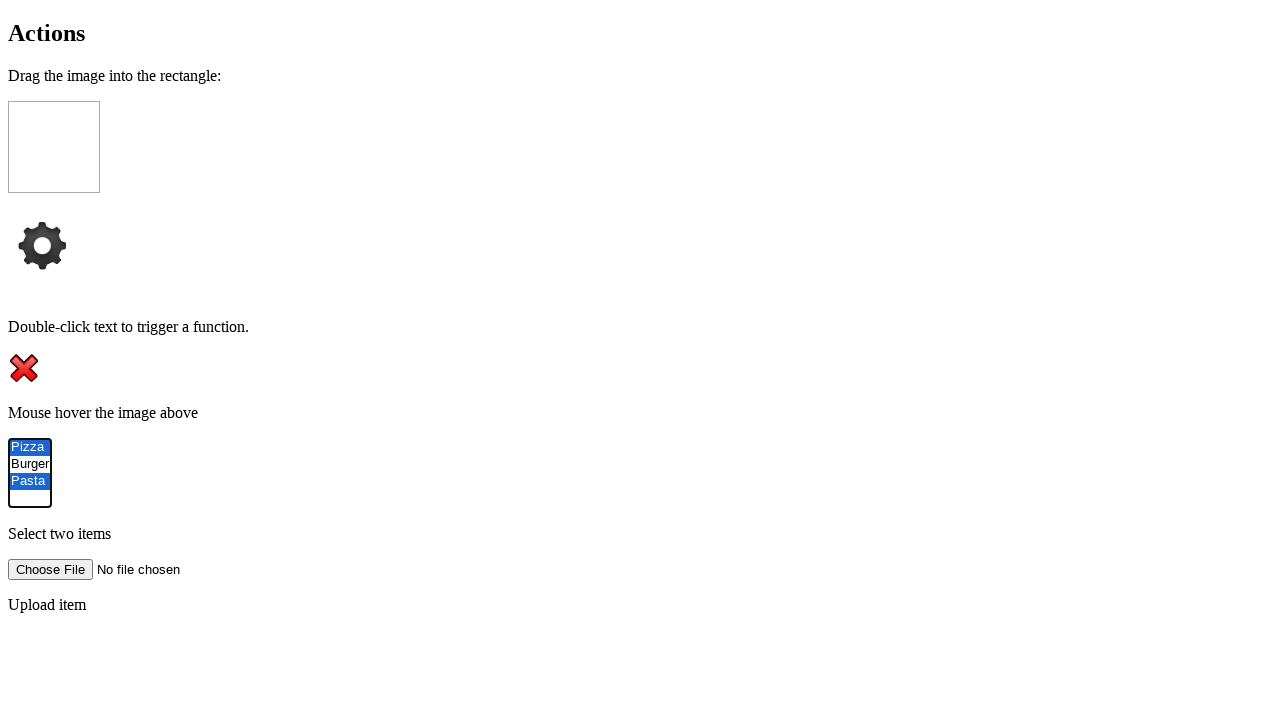

Released Control key to complete multi-select
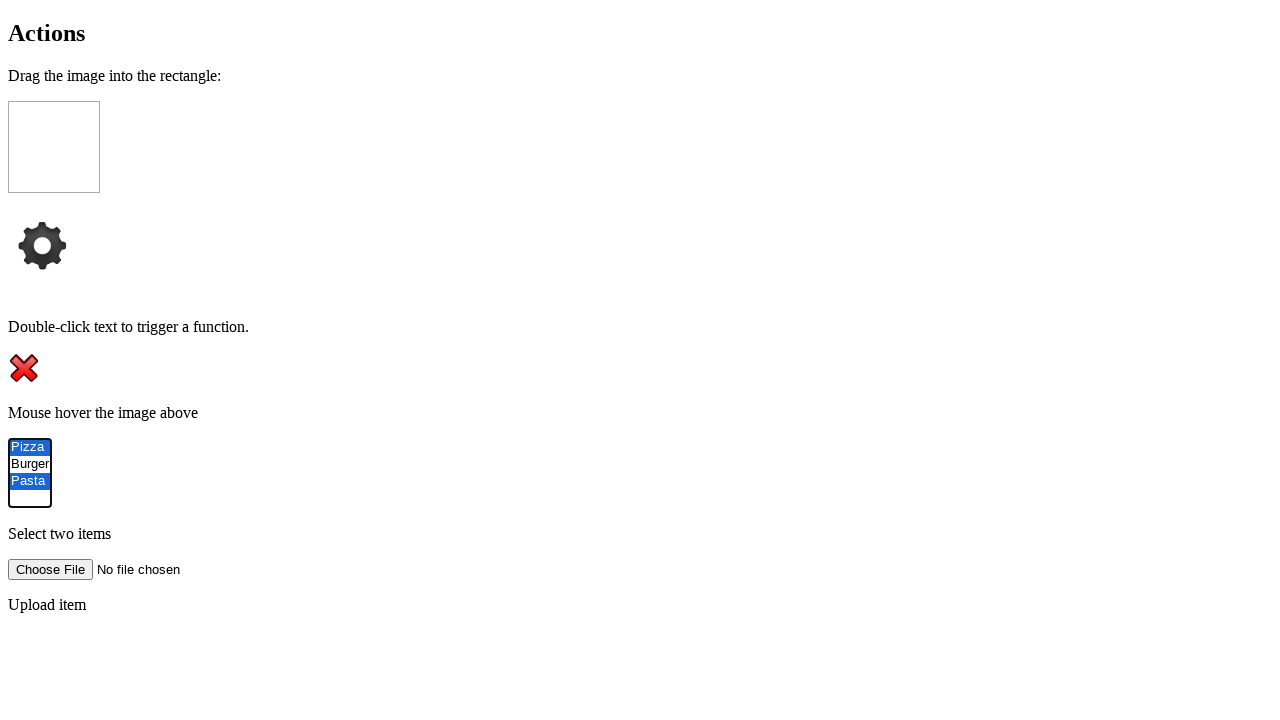

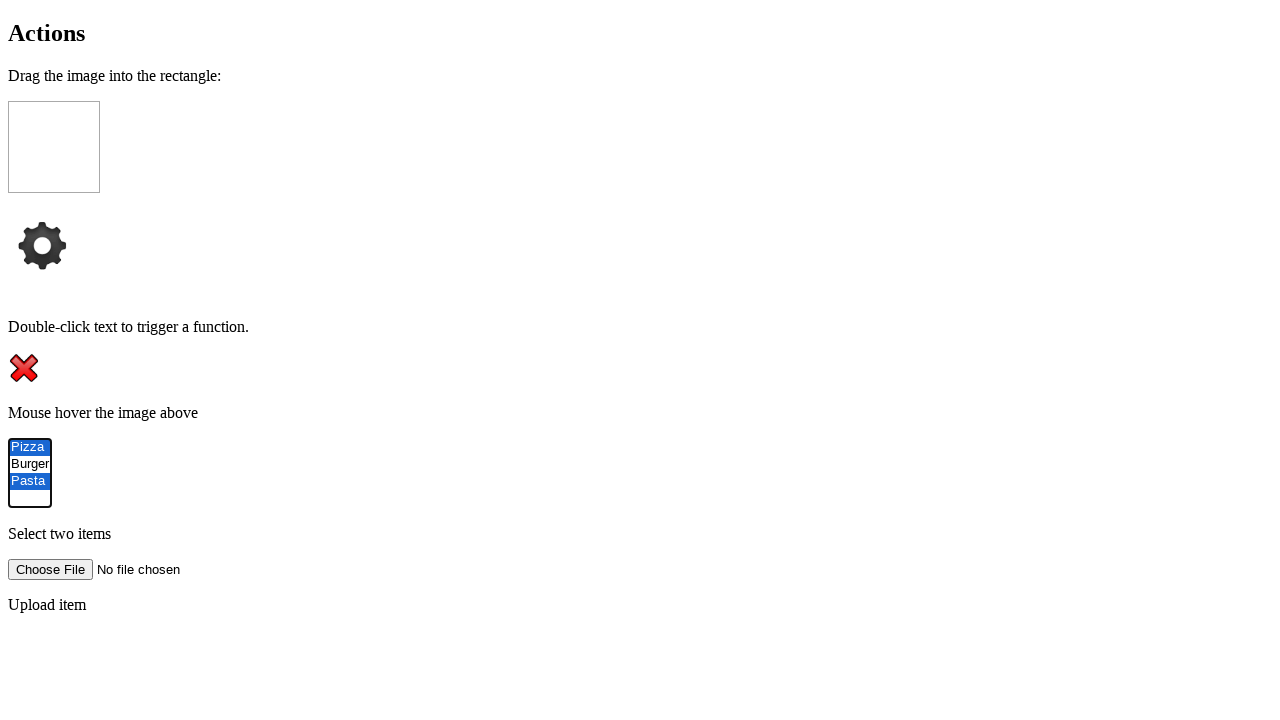